Tests clicking the JS Alert button and accepting the alert, then verifying the result message displays correctly

Starting URL: https://the-internet.herokuapp.com/javascript_alerts

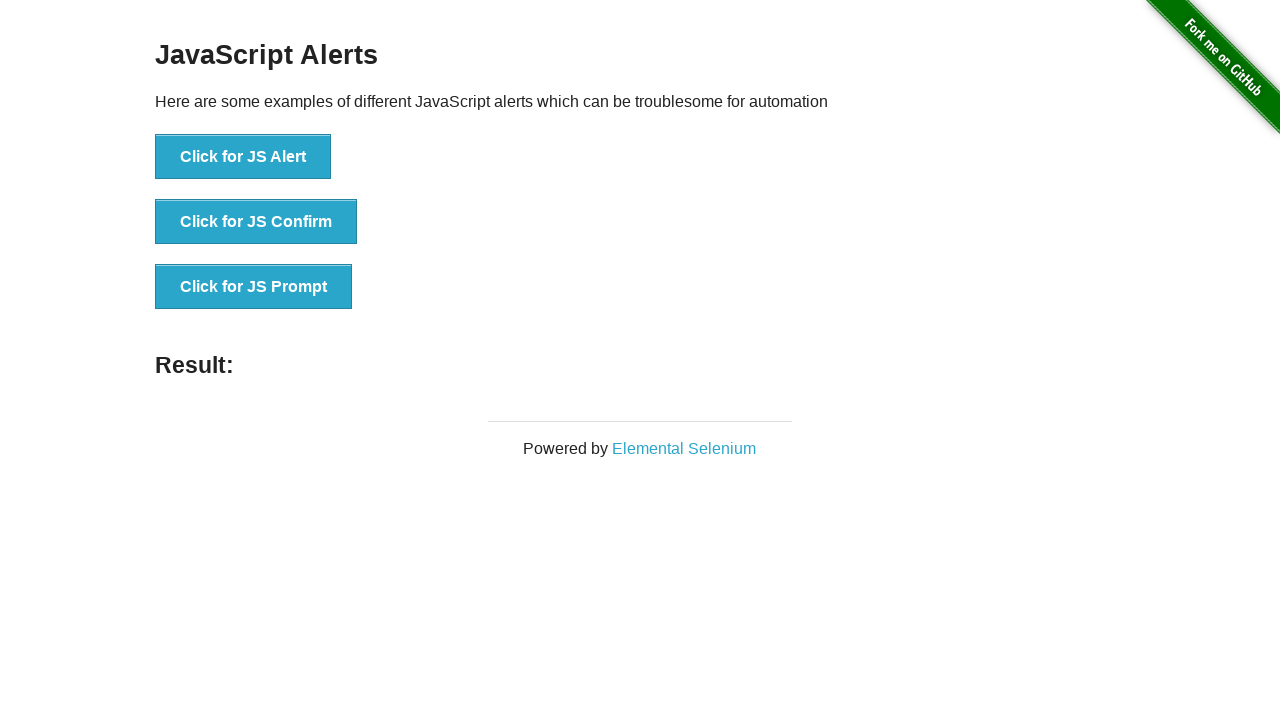

Waited for page content to load
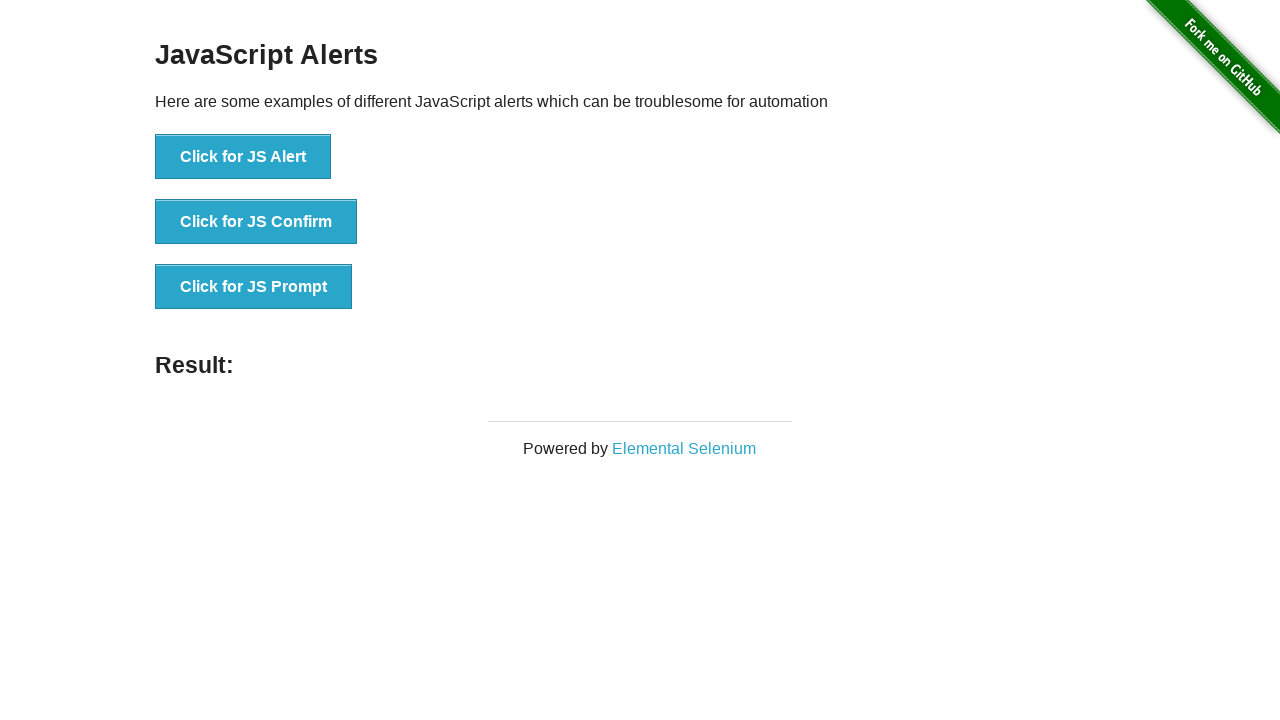

Clicked the JS Alert button at (243, 157) on xpath=//button[text()='Click for JS Alert']
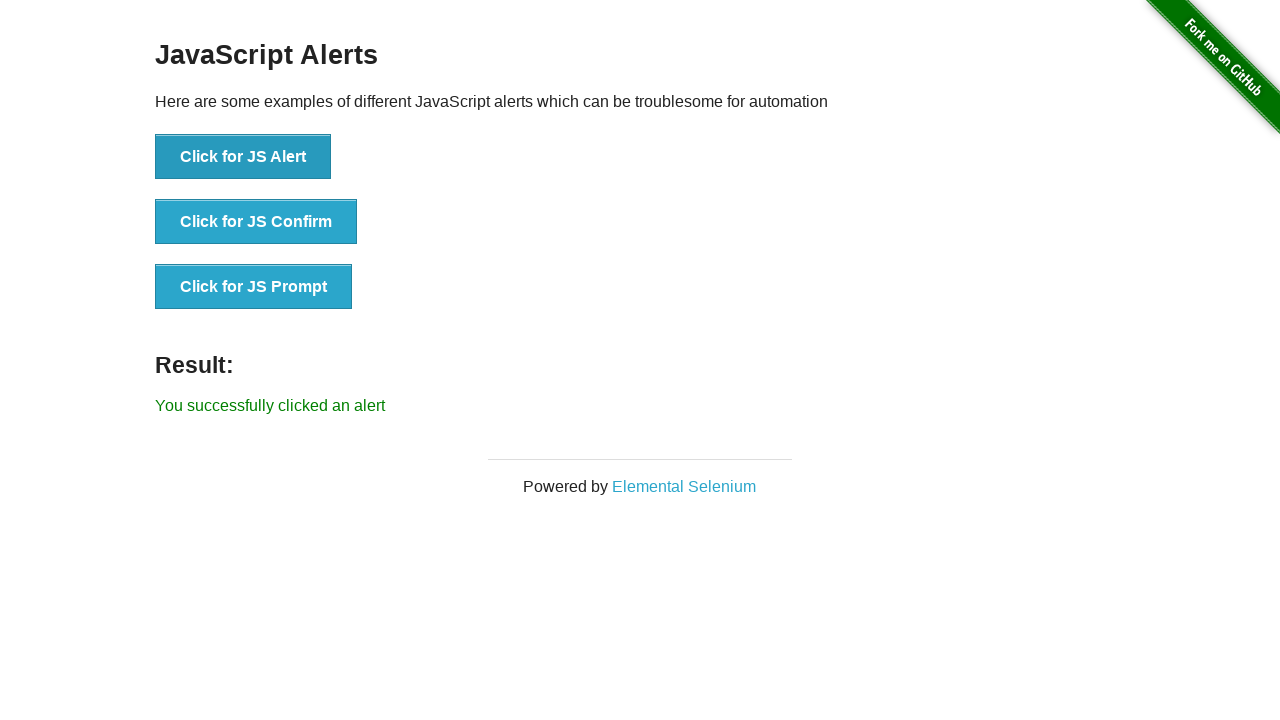

Set up dialog handler to accept alert
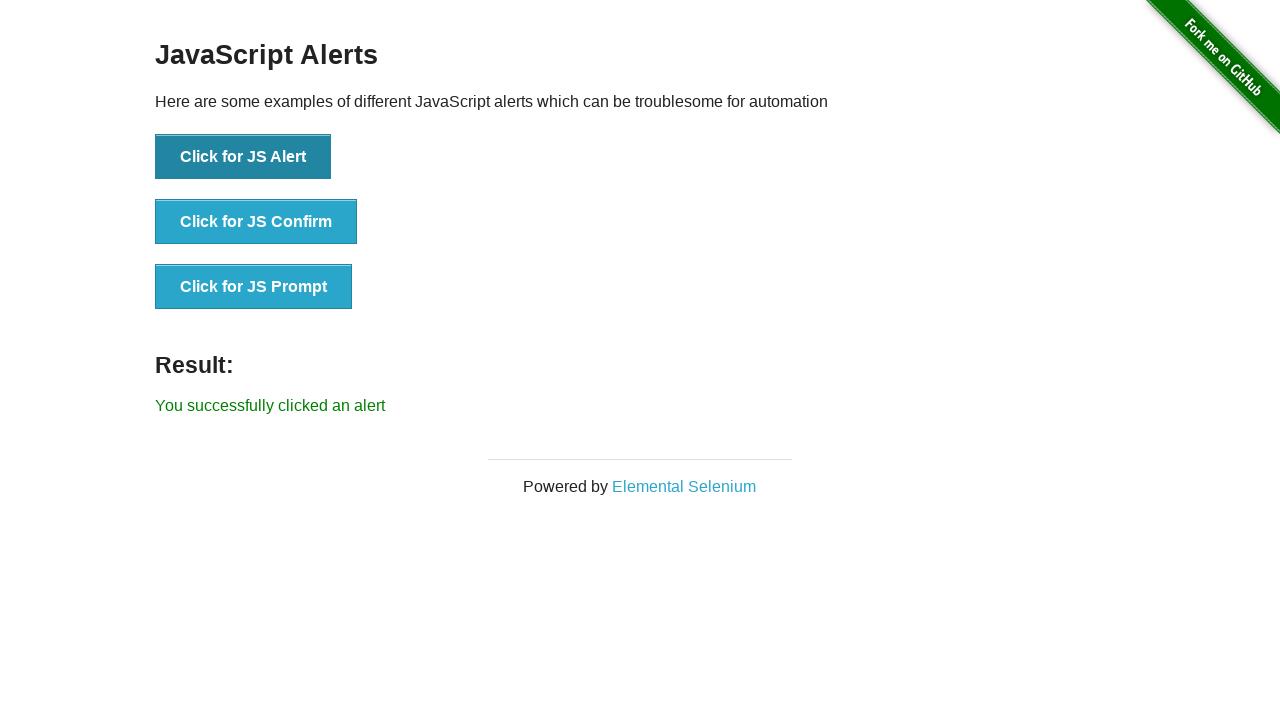

Waited for result message to appear
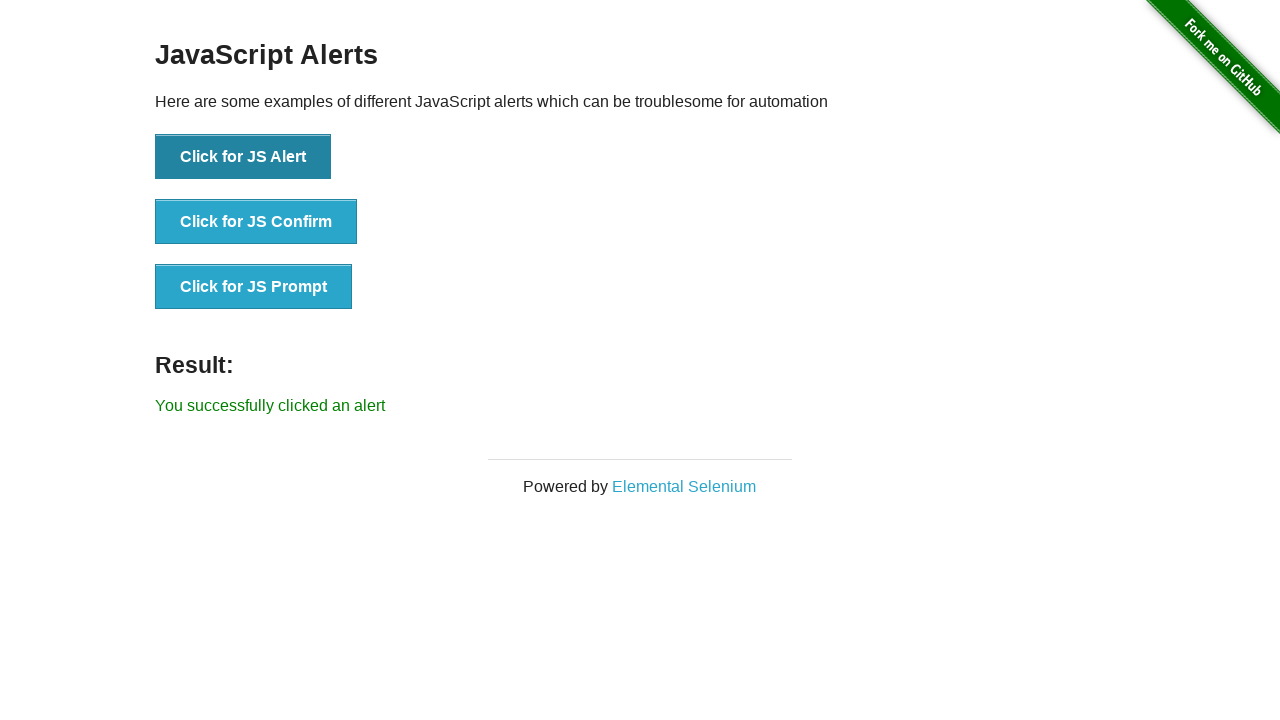

Retrieved result message text
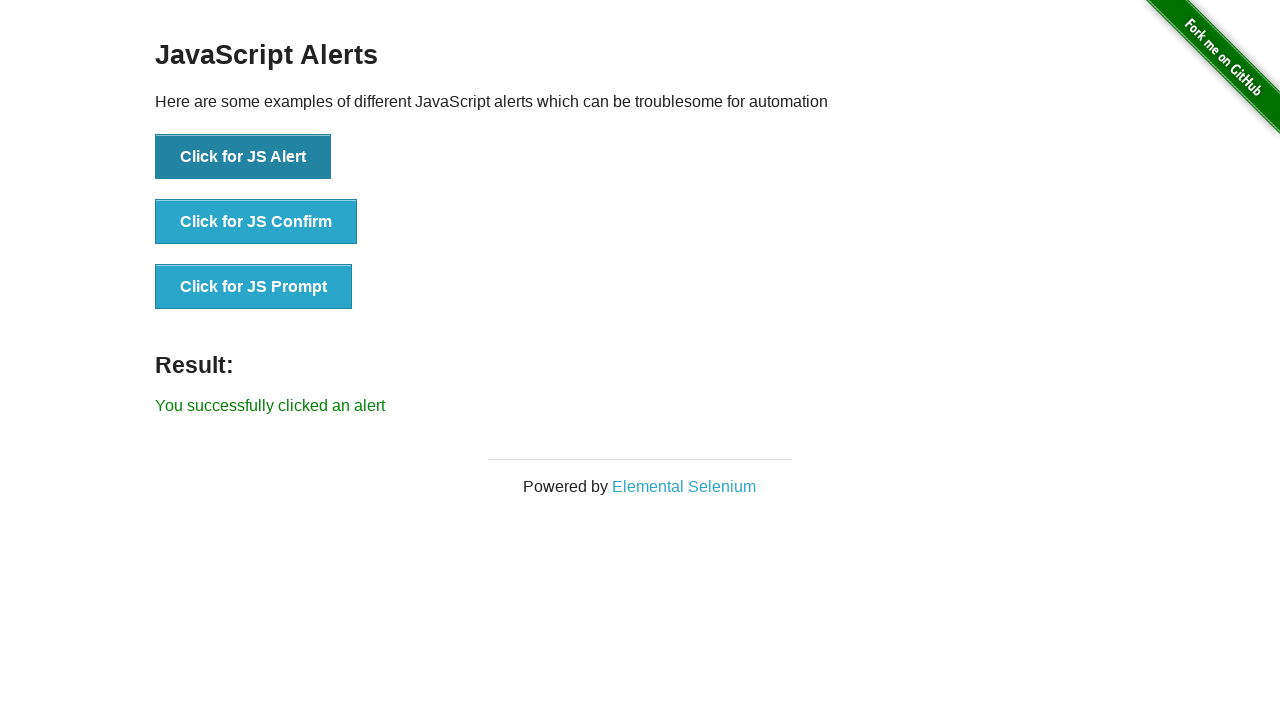

Verified result message matches expected text: 'You successfully clicked an alert'
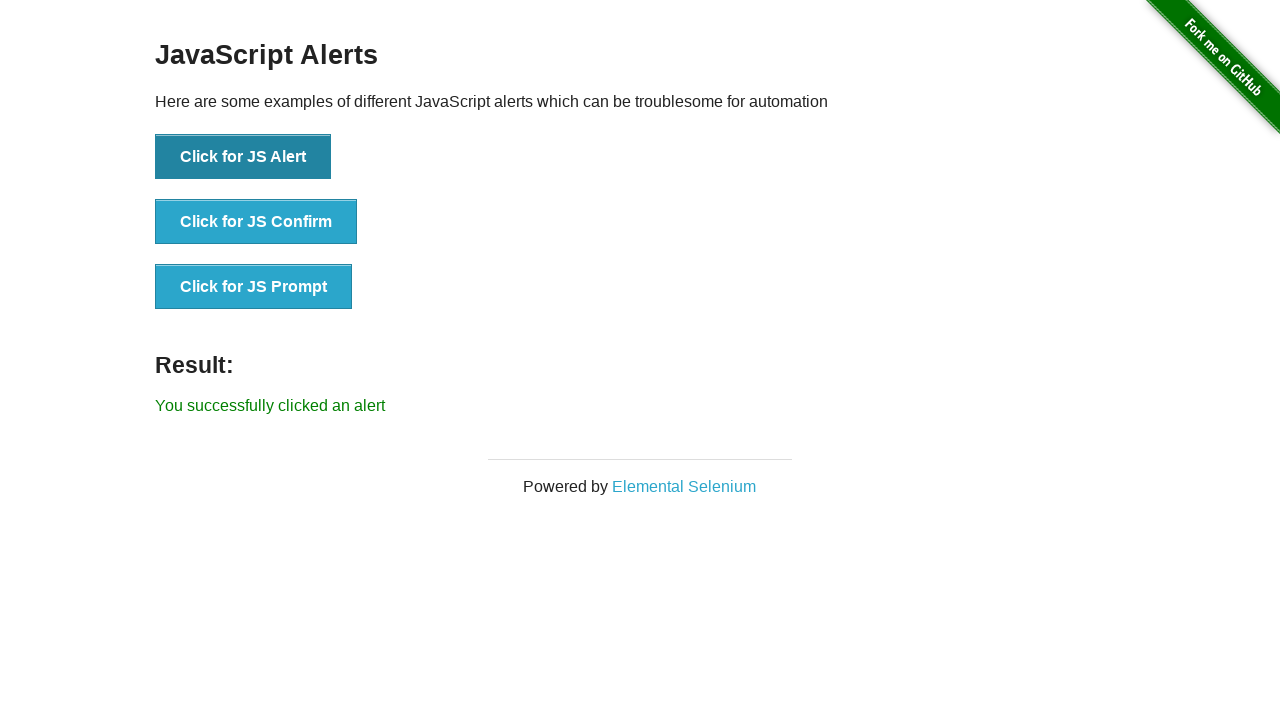

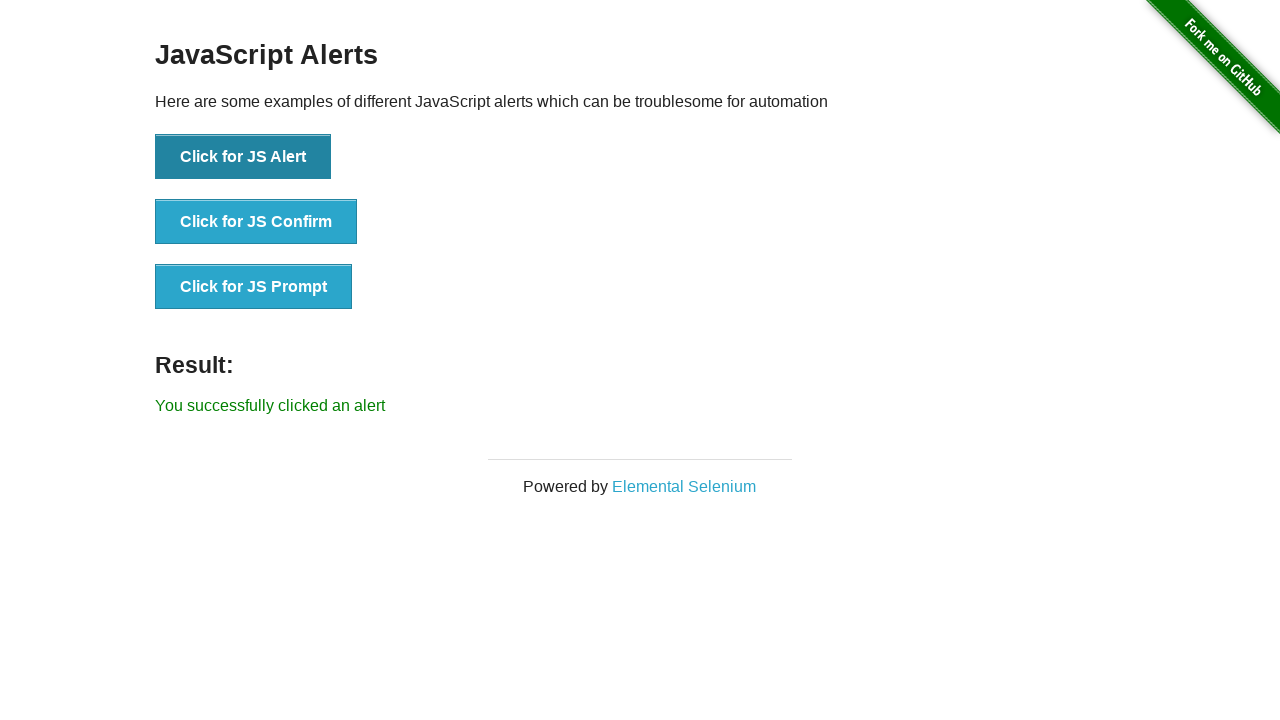